Tests that clicking Clear completed removes completed items from the list

Starting URL: https://demo.playwright.dev/todomvc

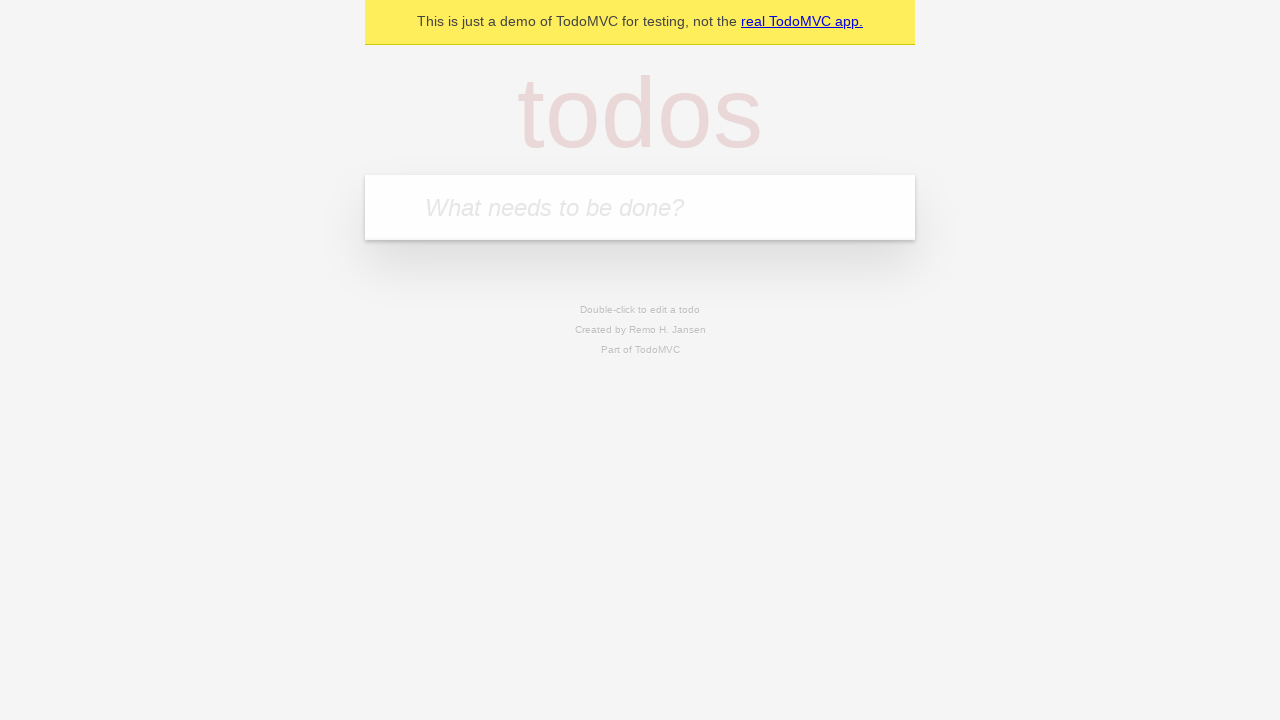

Filled todo input with 'buy some cheese' on internal:attr=[placeholder="What needs to be done?"i]
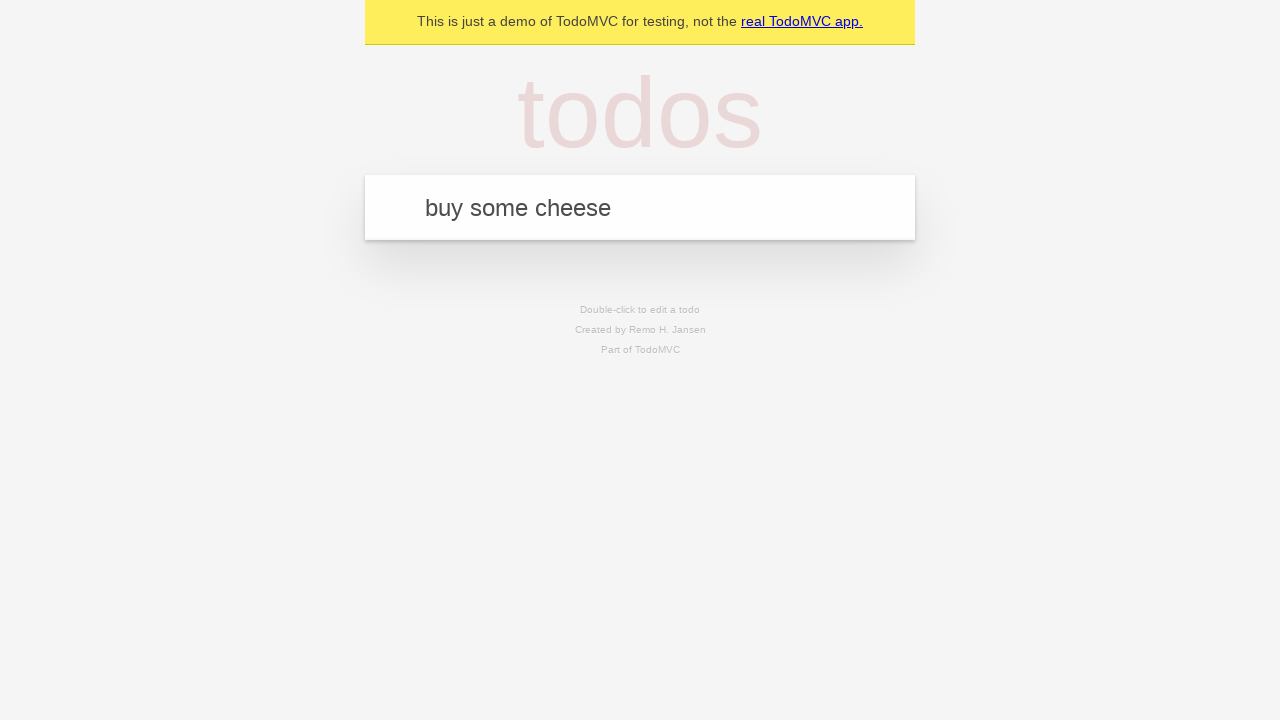

Pressed Enter to add first todo item on internal:attr=[placeholder="What needs to be done?"i]
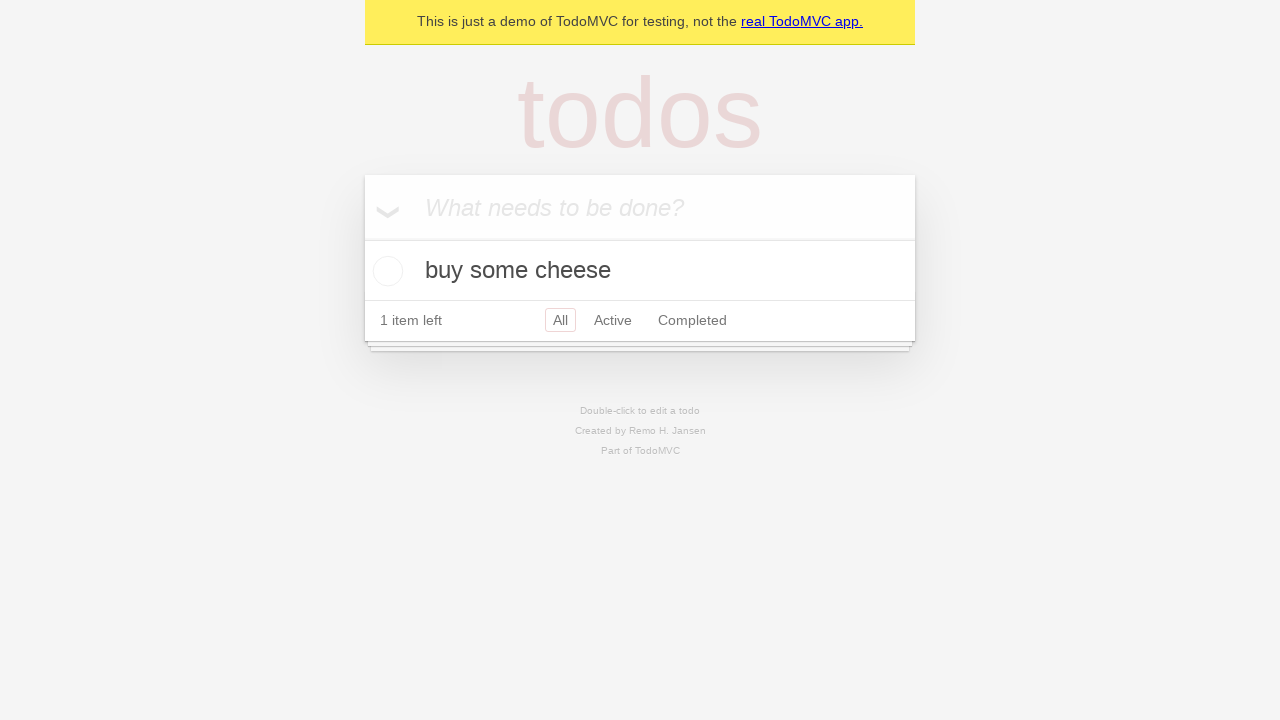

Filled todo input with 'feed the cat' on internal:attr=[placeholder="What needs to be done?"i]
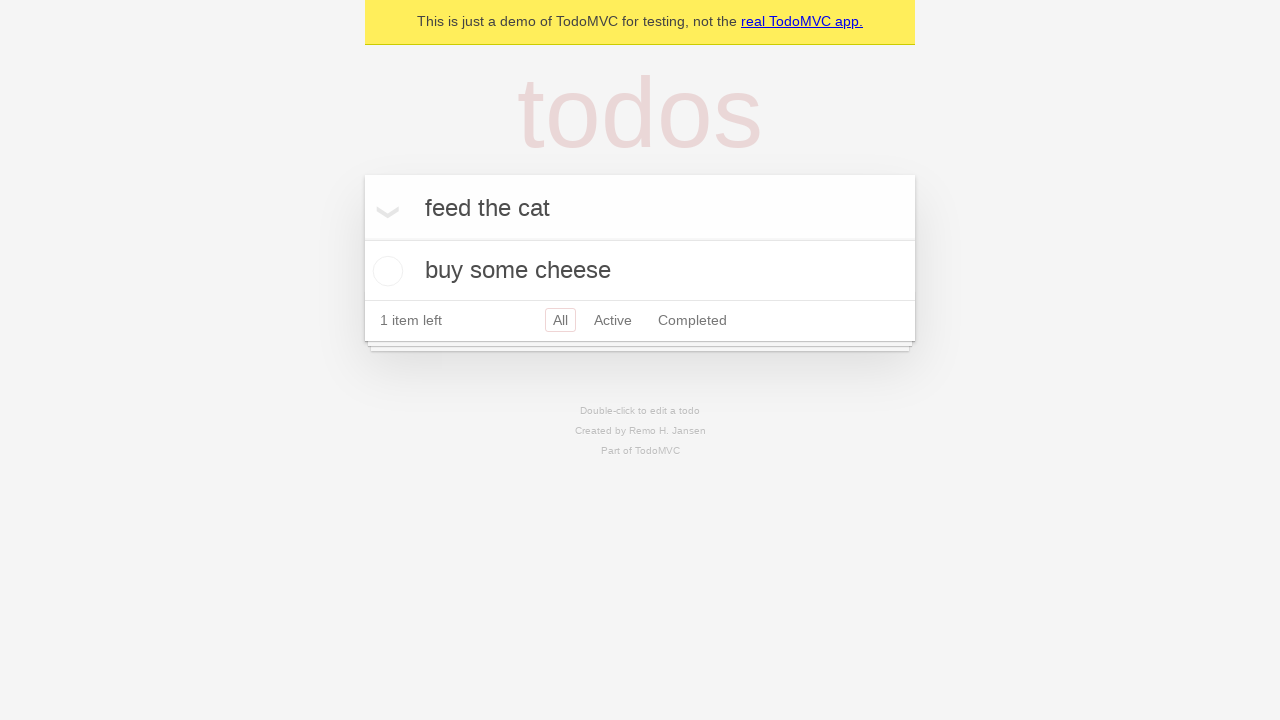

Pressed Enter to add second todo item on internal:attr=[placeholder="What needs to be done?"i]
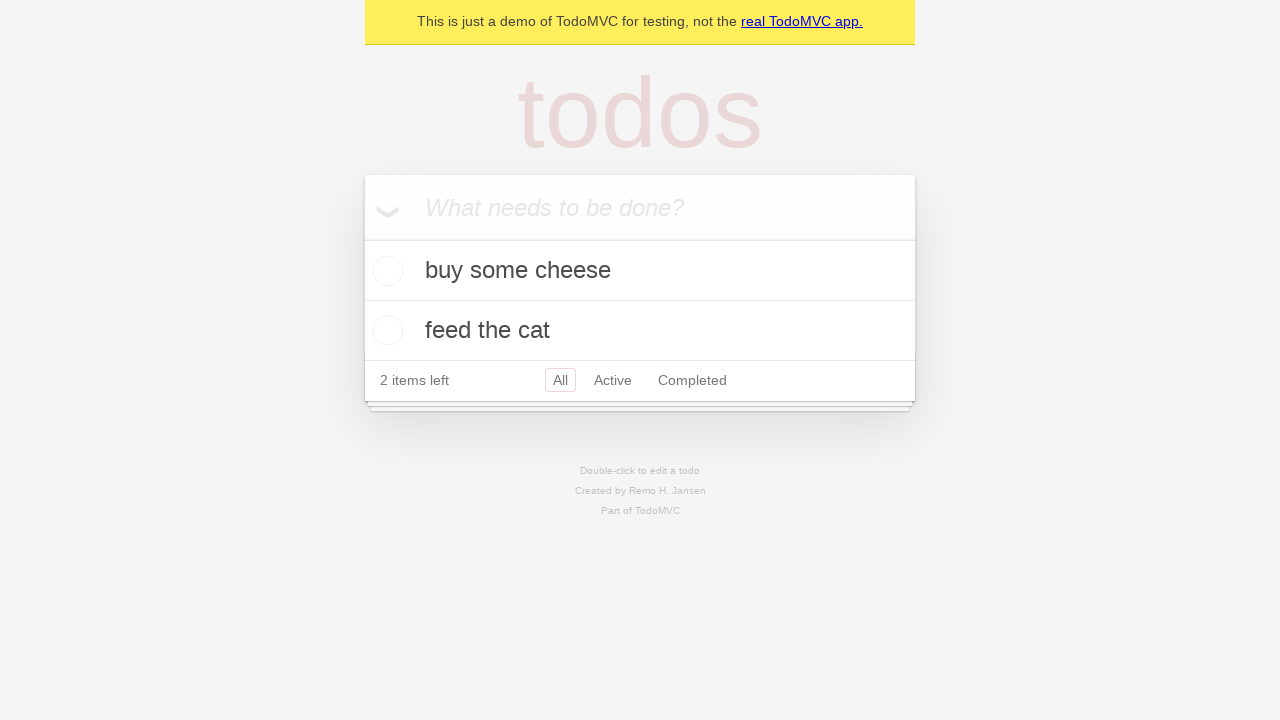

Filled todo input with 'book a doctors appointment' on internal:attr=[placeholder="What needs to be done?"i]
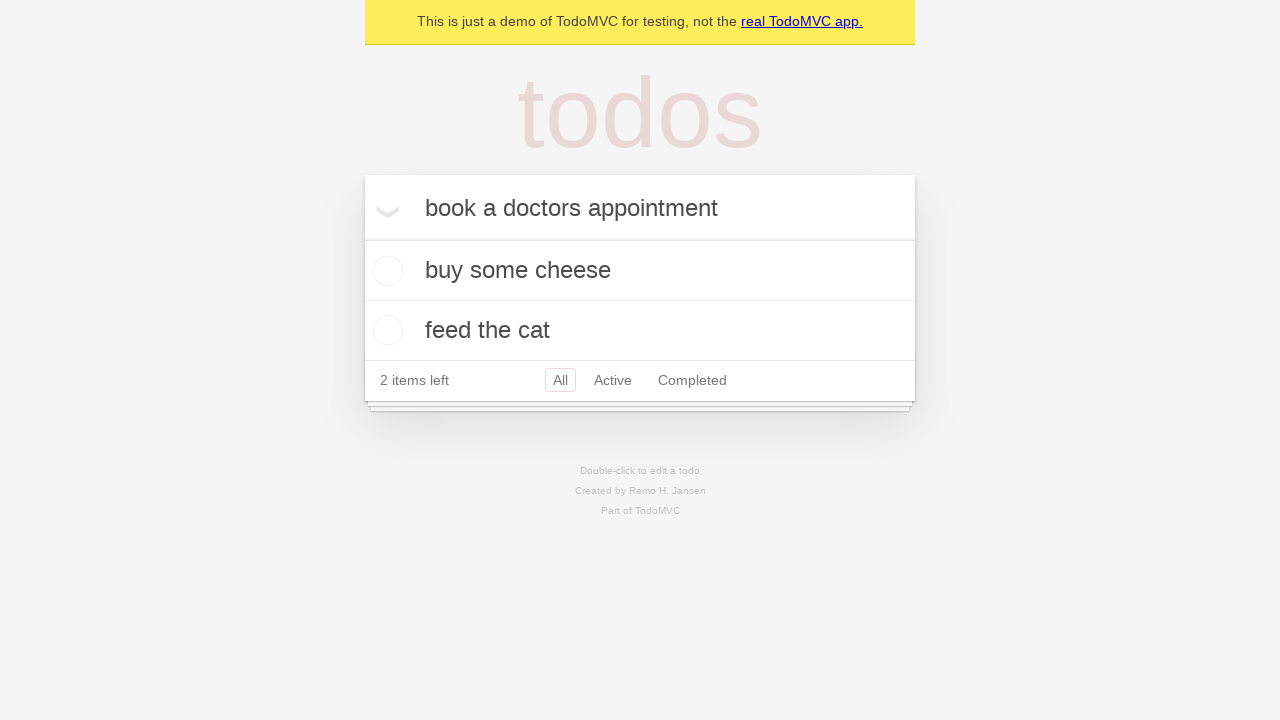

Pressed Enter to add third todo item on internal:attr=[placeholder="What needs to be done?"i]
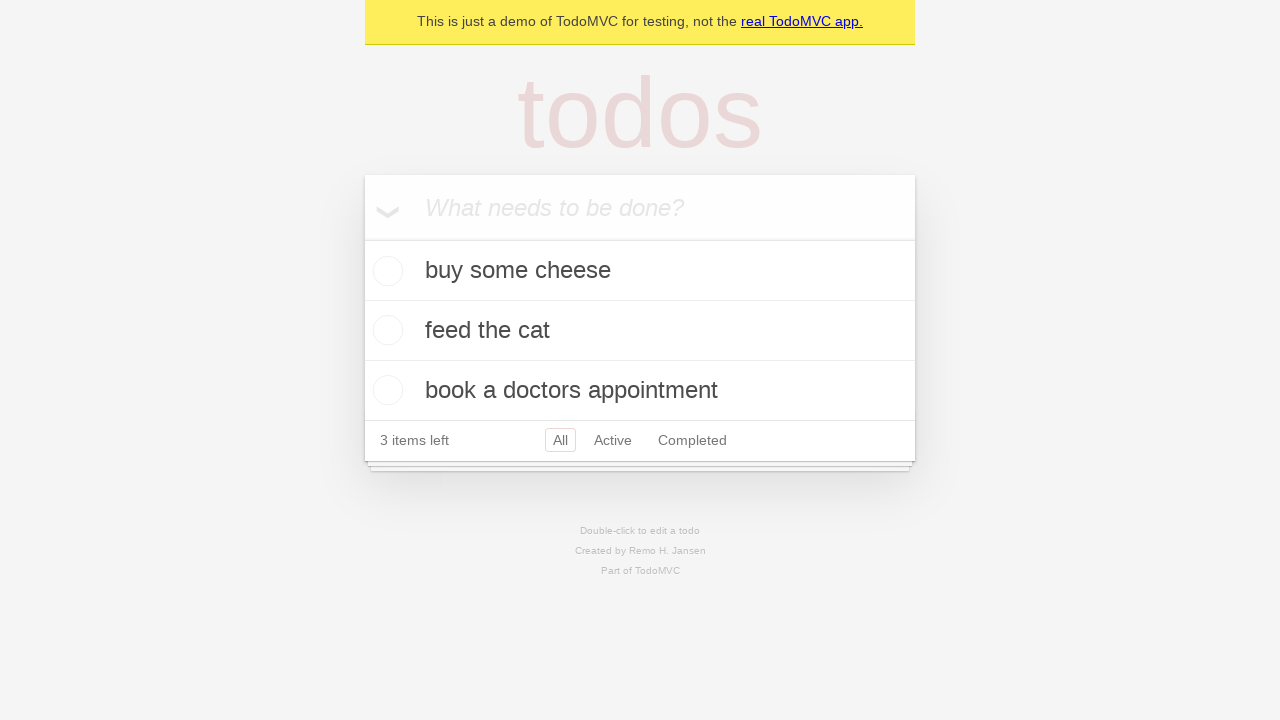

Checked the checkbox for the second todo item at (385, 330) on internal:testid=[data-testid="todo-item"s] >> nth=1 >> internal:role=checkbox
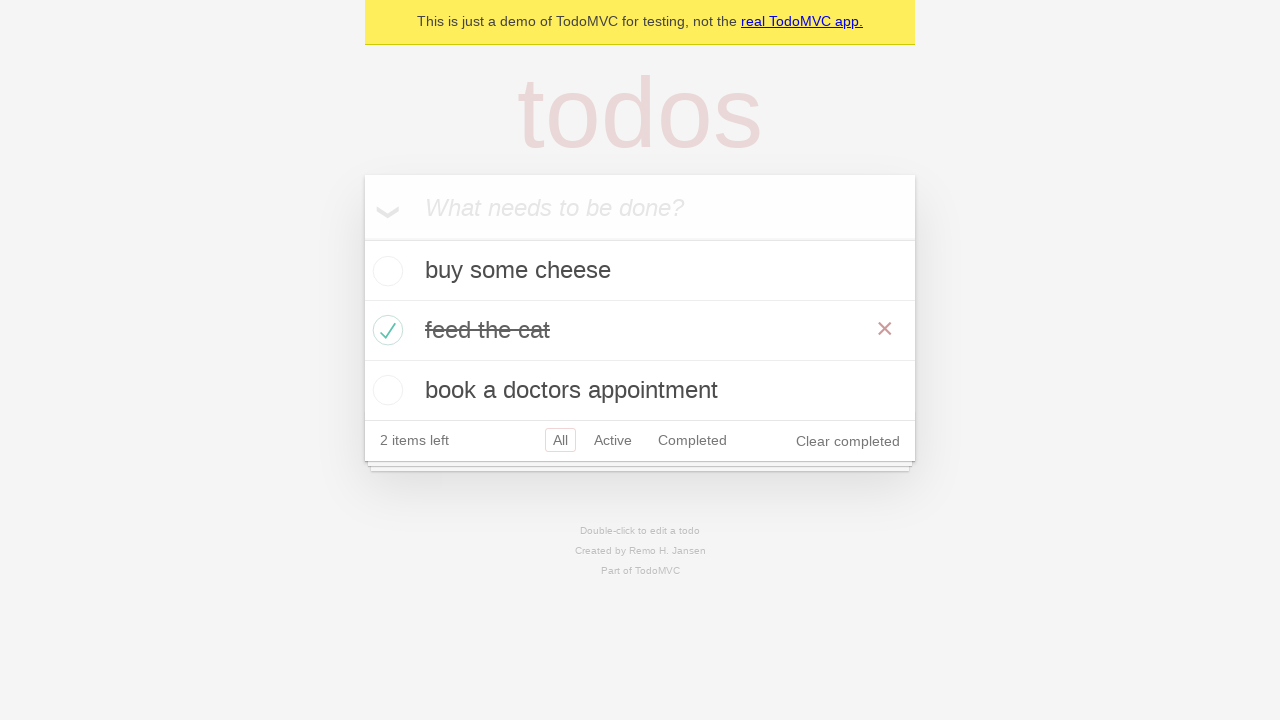

Clicked 'Clear completed' button to remove completed items at (848, 441) on internal:role=button[name="Clear completed"i]
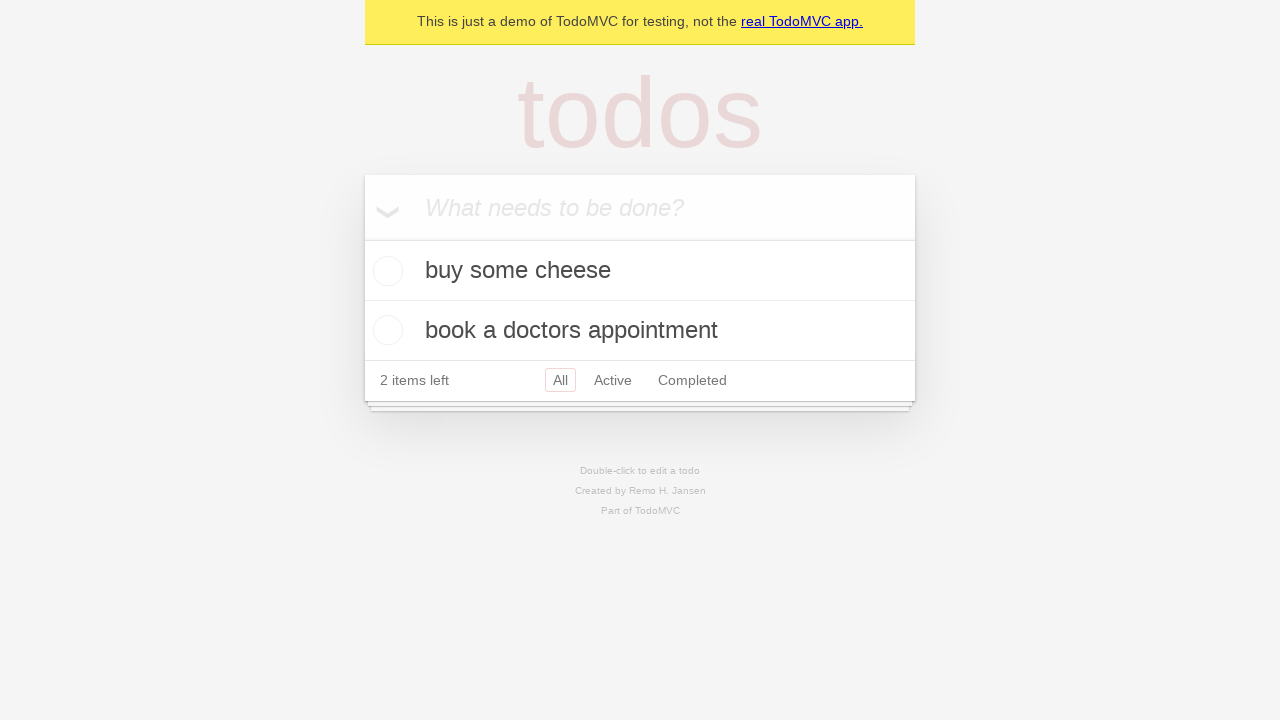

Verified that only 2 todo items remain after clearing completed items
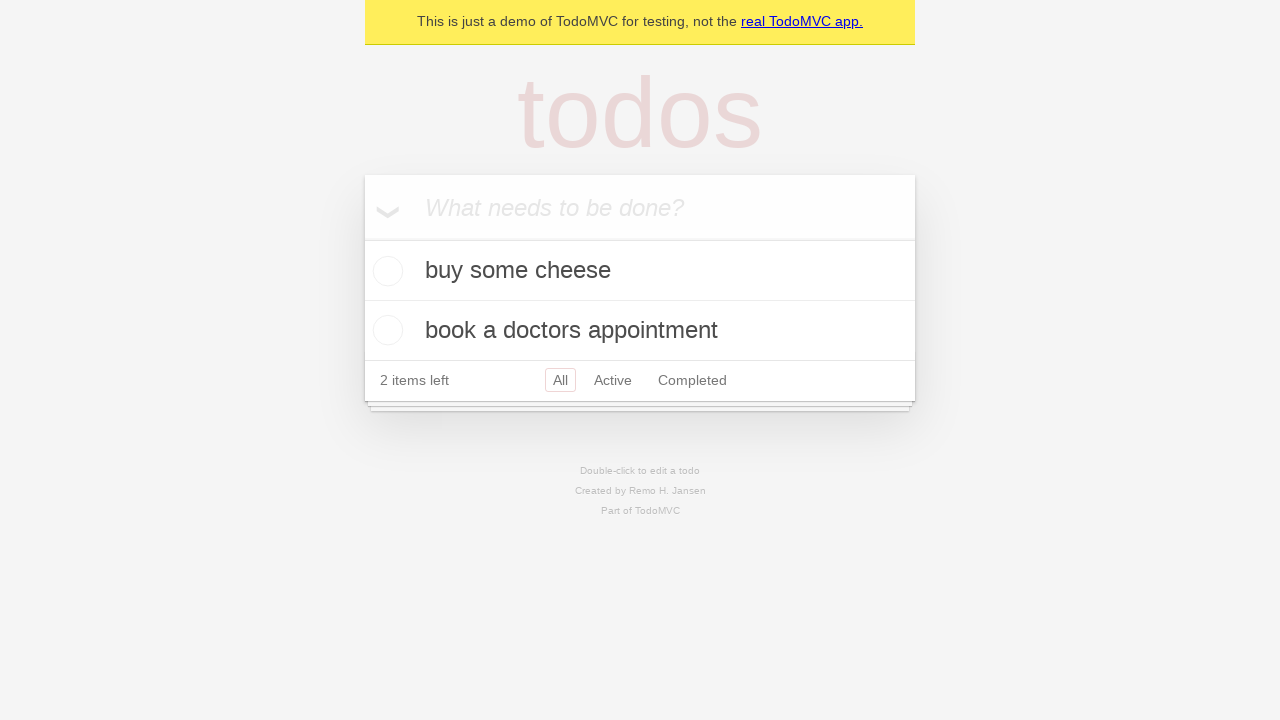

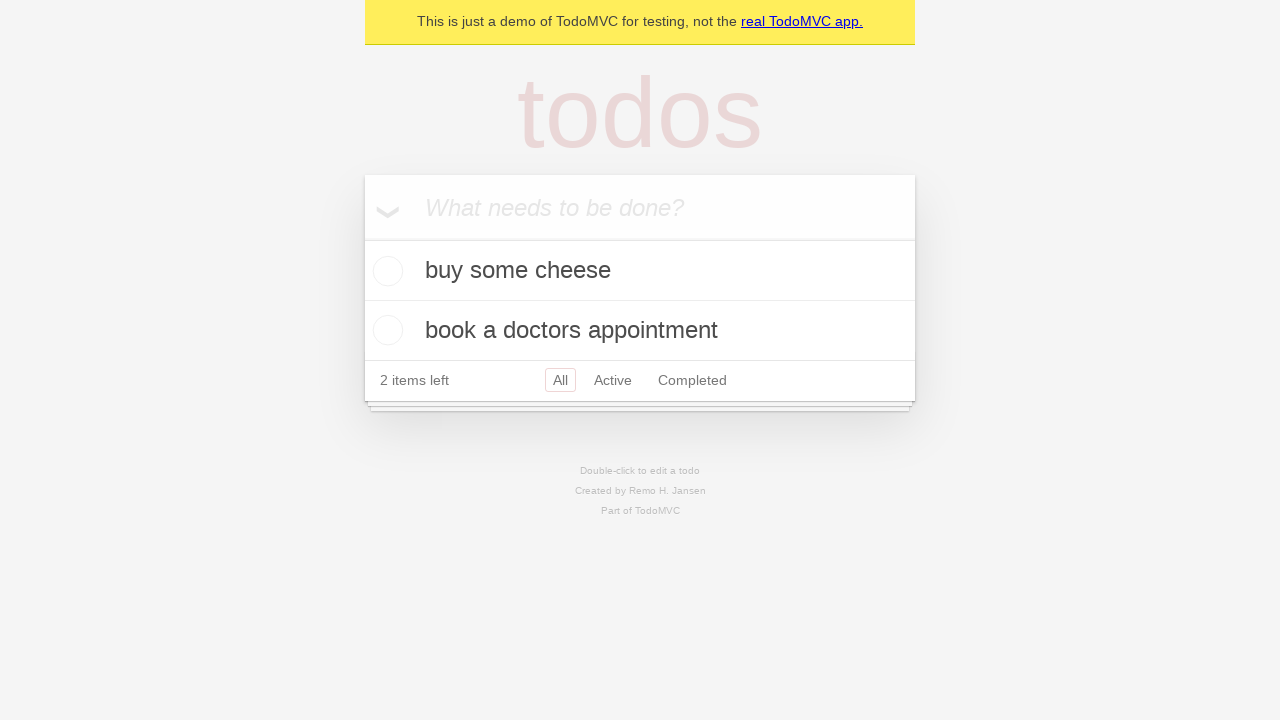